Tests selectable functionality by clicking and holding on Item 1 and dragging to Item 5 to select multiple items on the jQuery UI selectable demo page

Starting URL: https://jqueryui.com/selectable

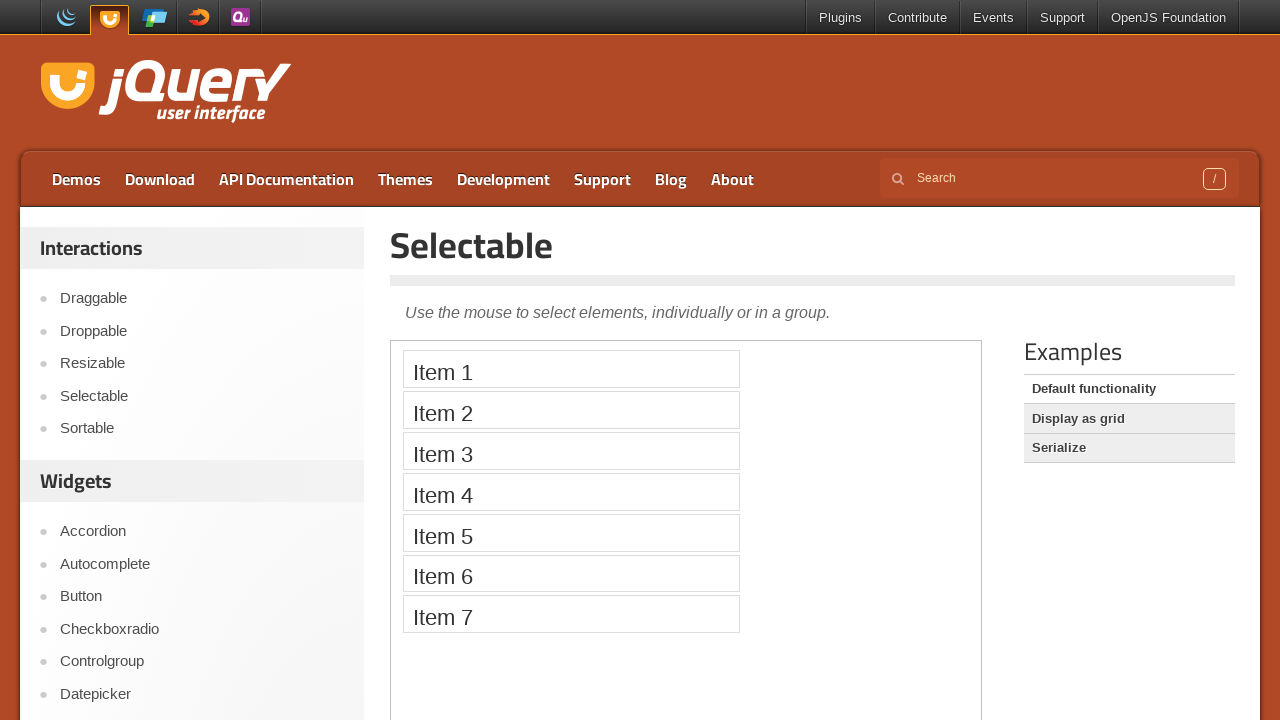

Located demo iframe
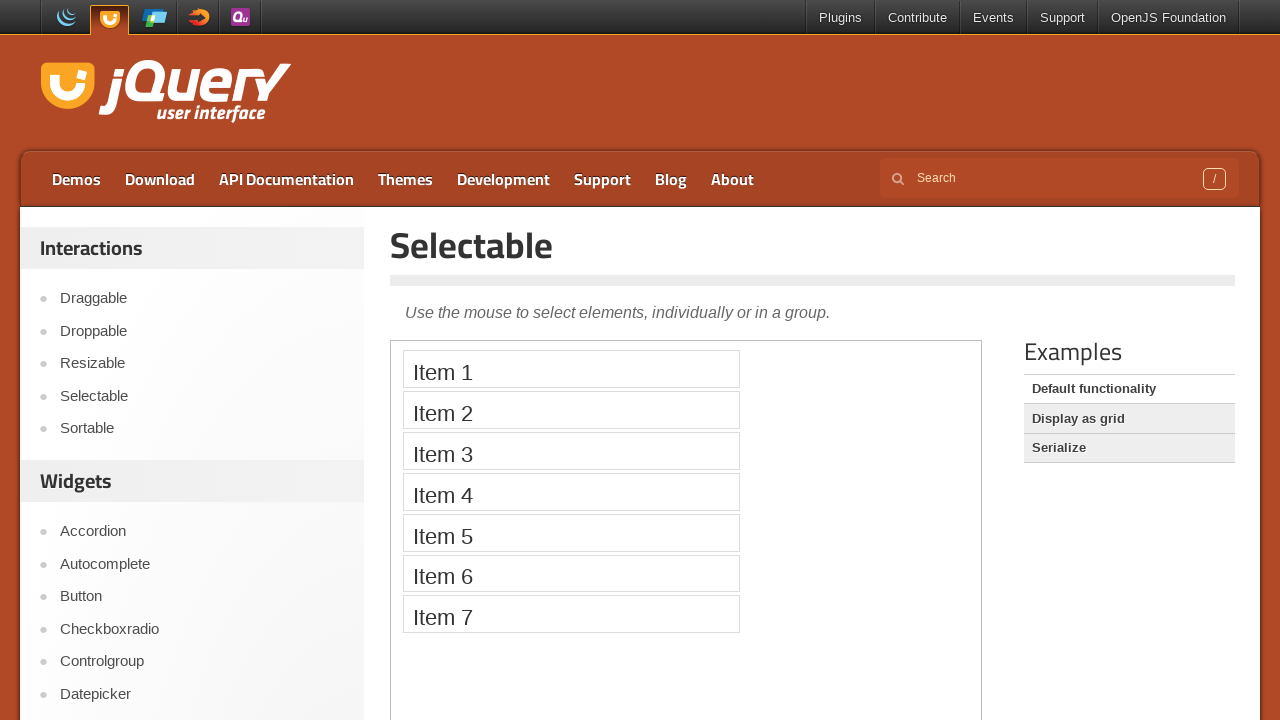

Located Item 1 element
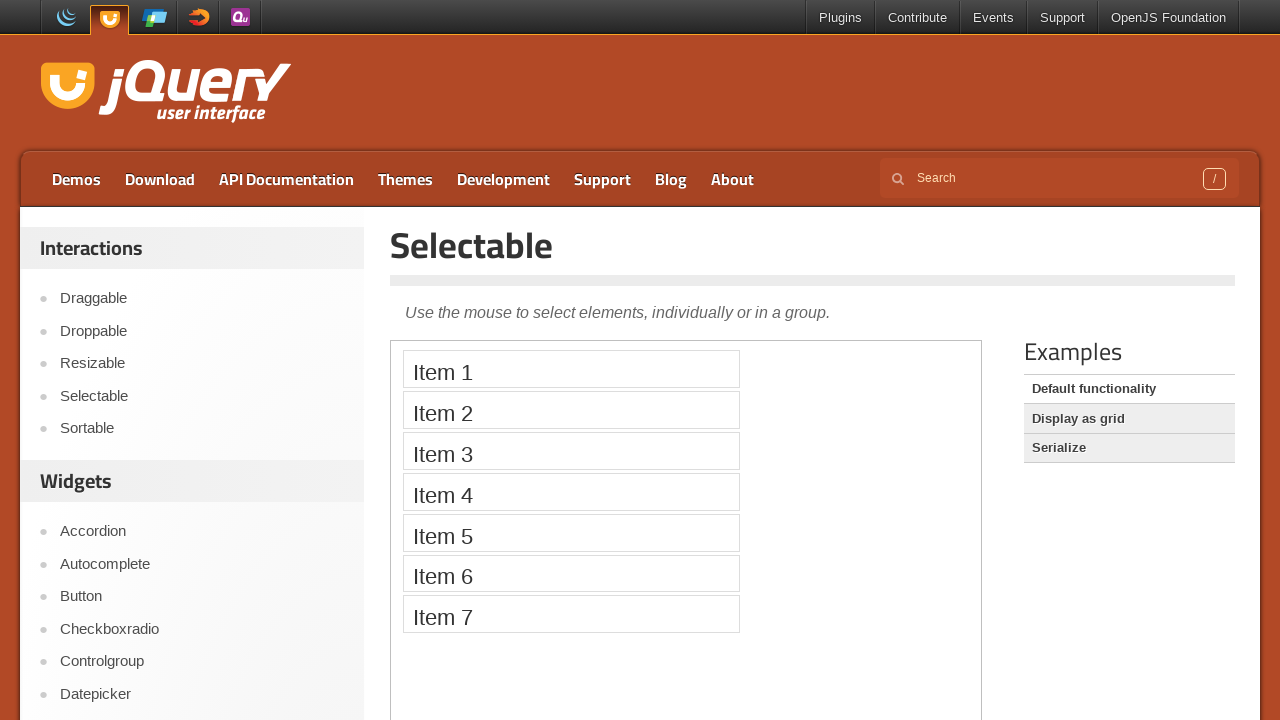

Located Item 5 element
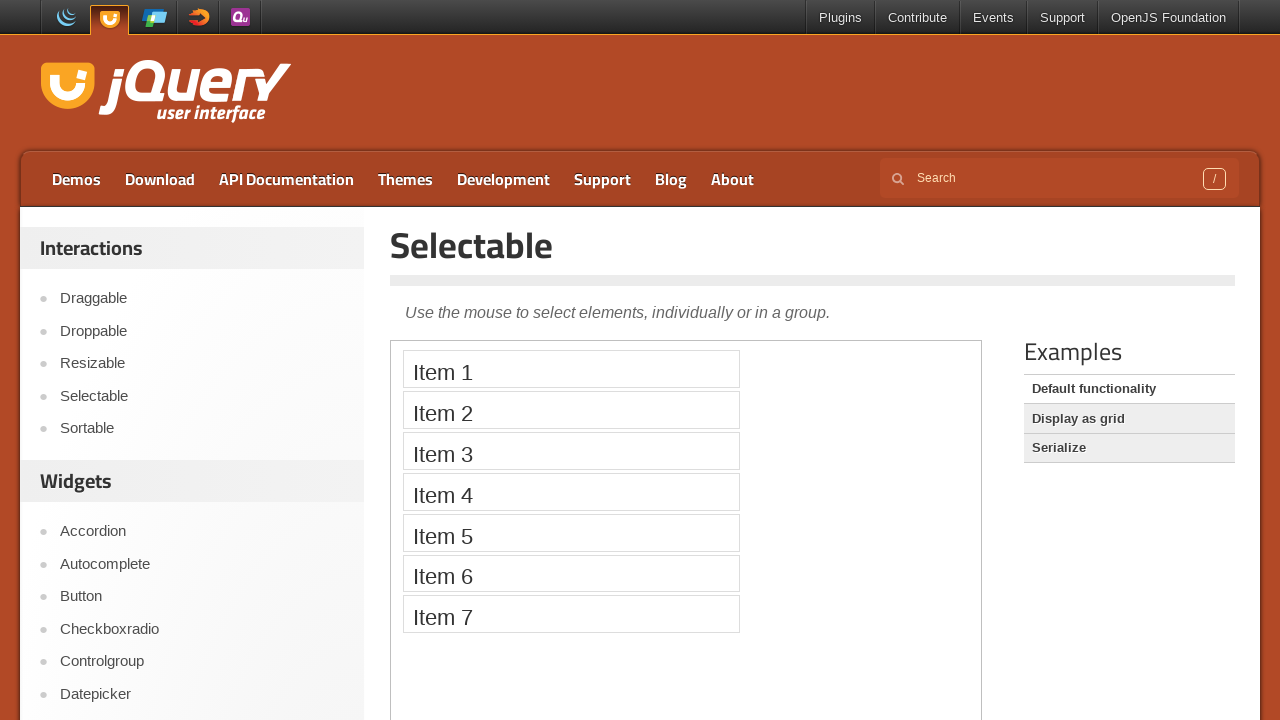

Hovered over Item 1 at (571, 369) on iframe.demo-frame >> internal:control=enter-frame >> li:text('Item 1')
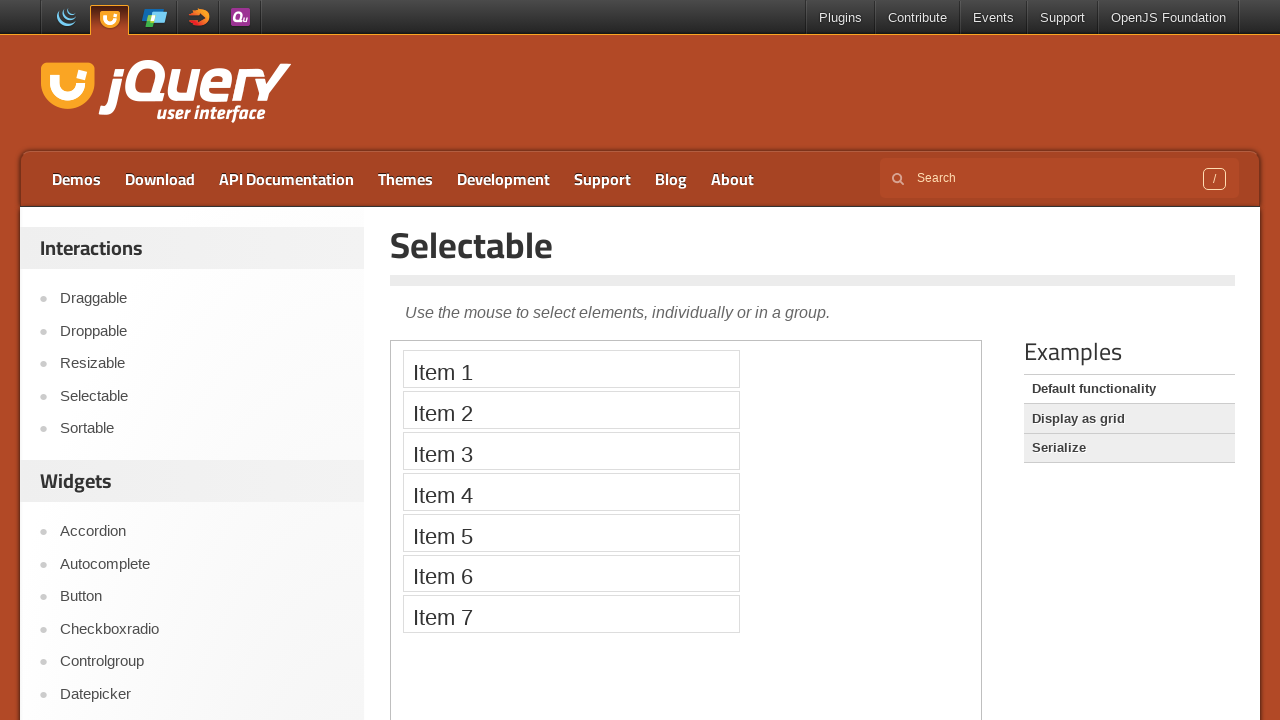

Pressed mouse button down on Item 1 at (571, 369)
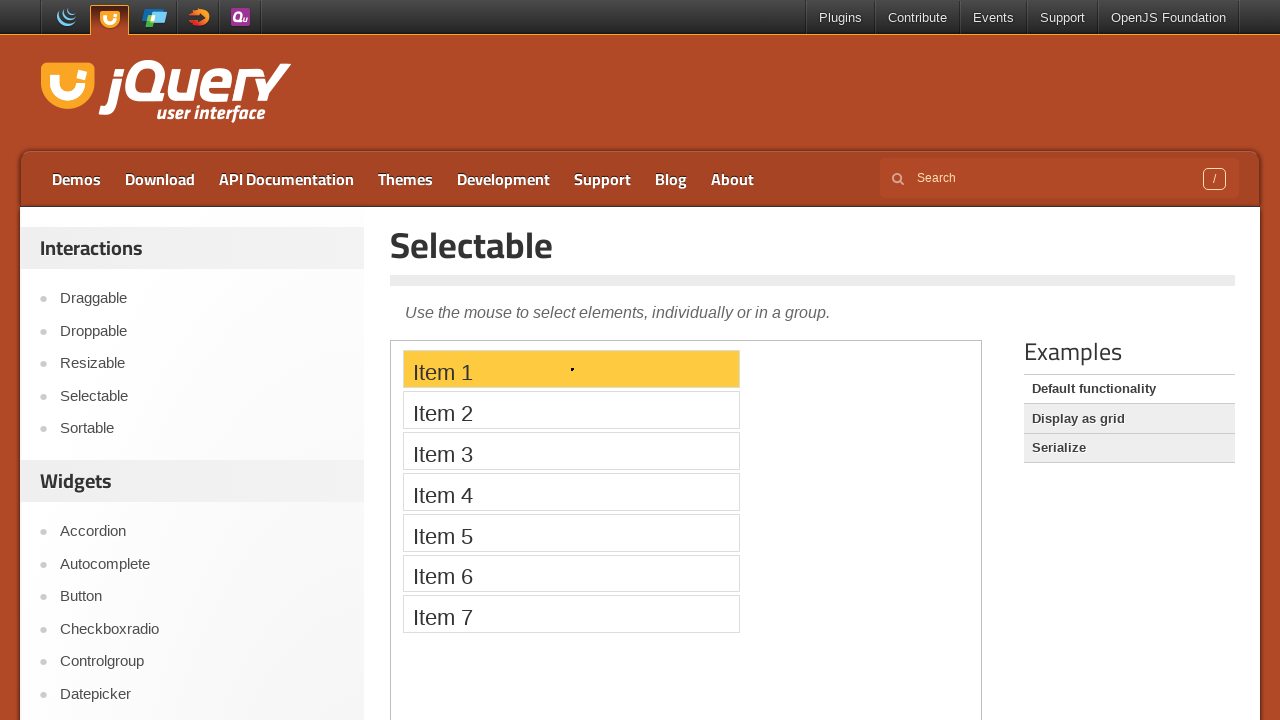

Dragged to Item 5 at (571, 532) on iframe.demo-frame >> internal:control=enter-frame >> li:text('Item 5')
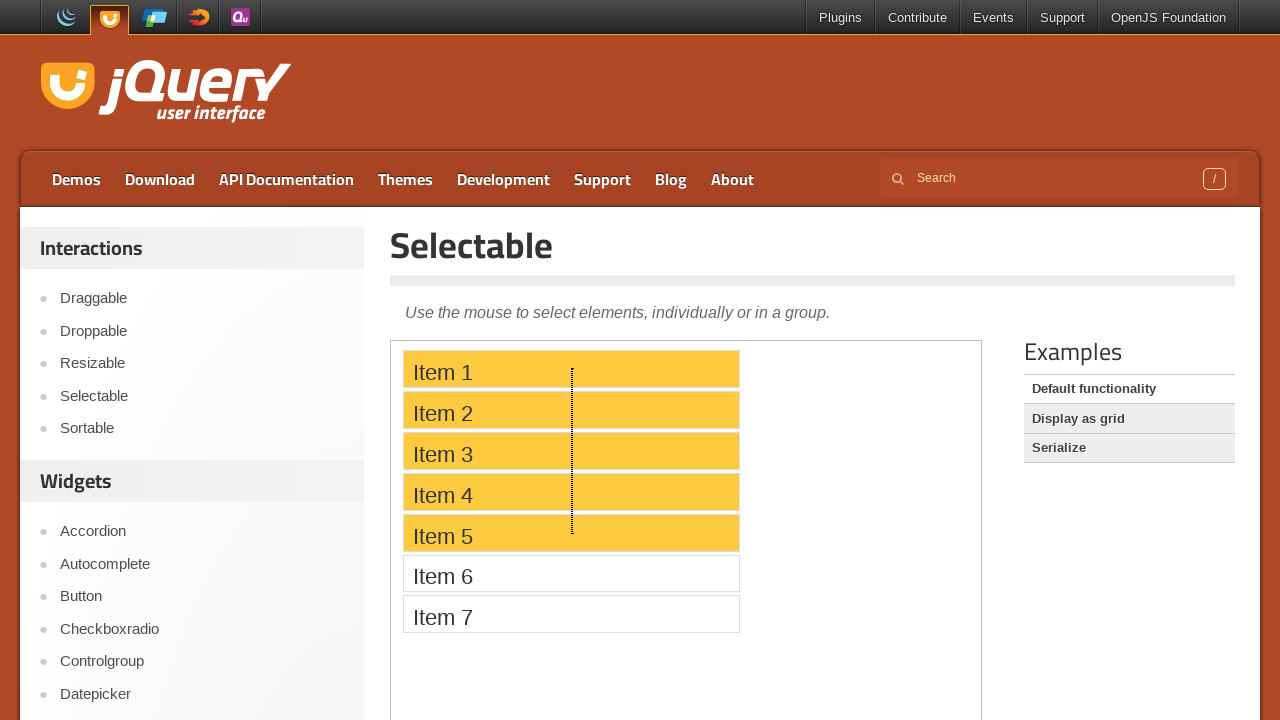

Released mouse button to complete selection from Item 1 to Item 5 at (571, 532)
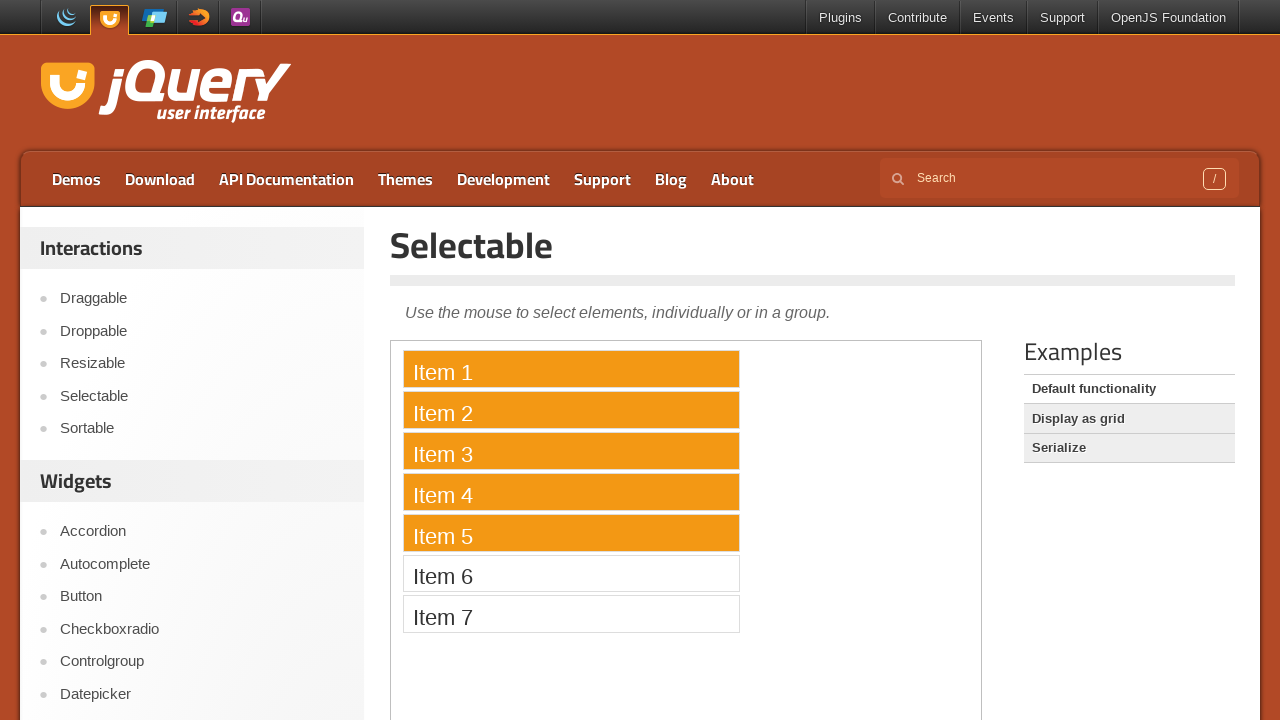

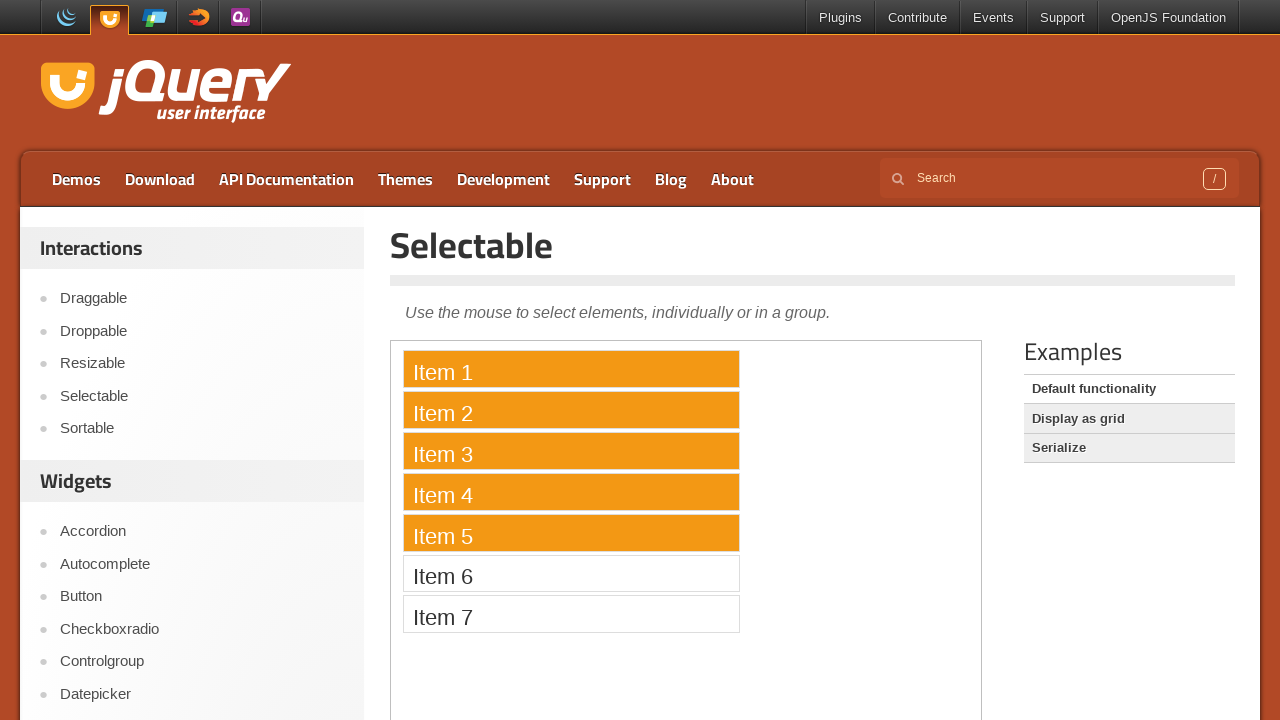